Navigates to the IPL 2022 men's points table page and verifies that the table data is loaded and visible.

Starting URL: https://www.iplt20.com/points-table/men/2022

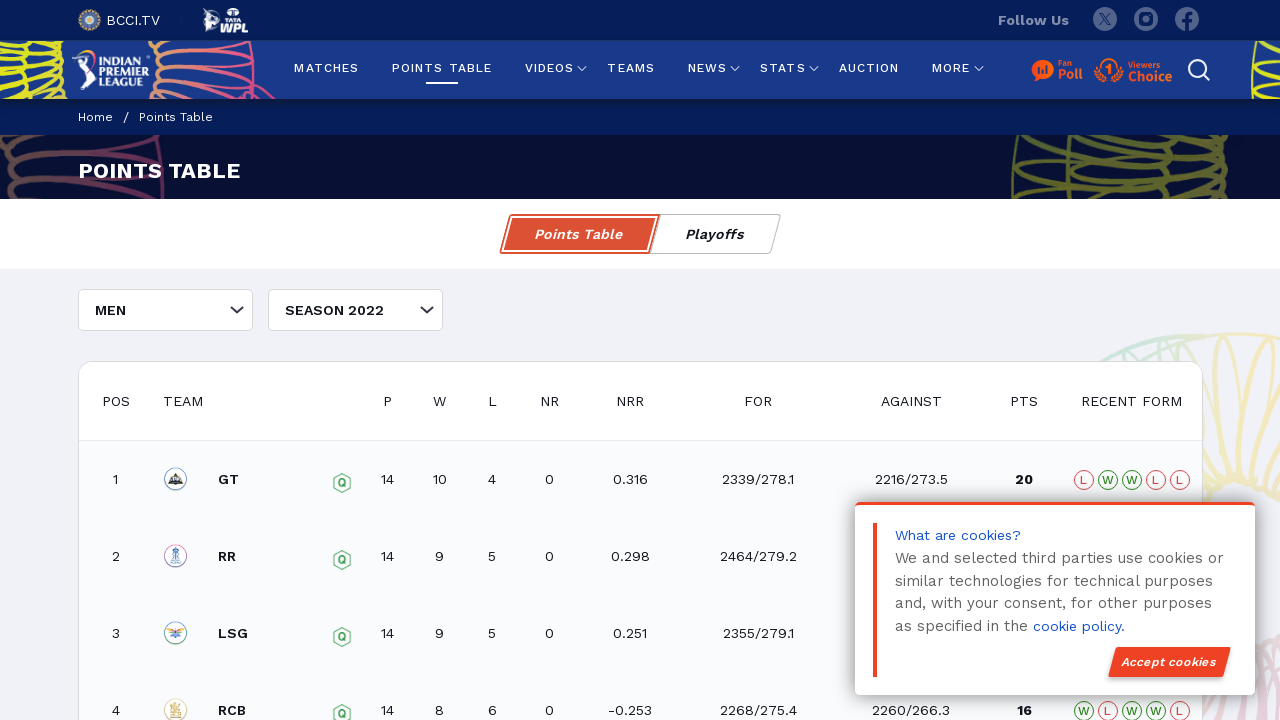

Navigated to IPL 2022 men's points table page
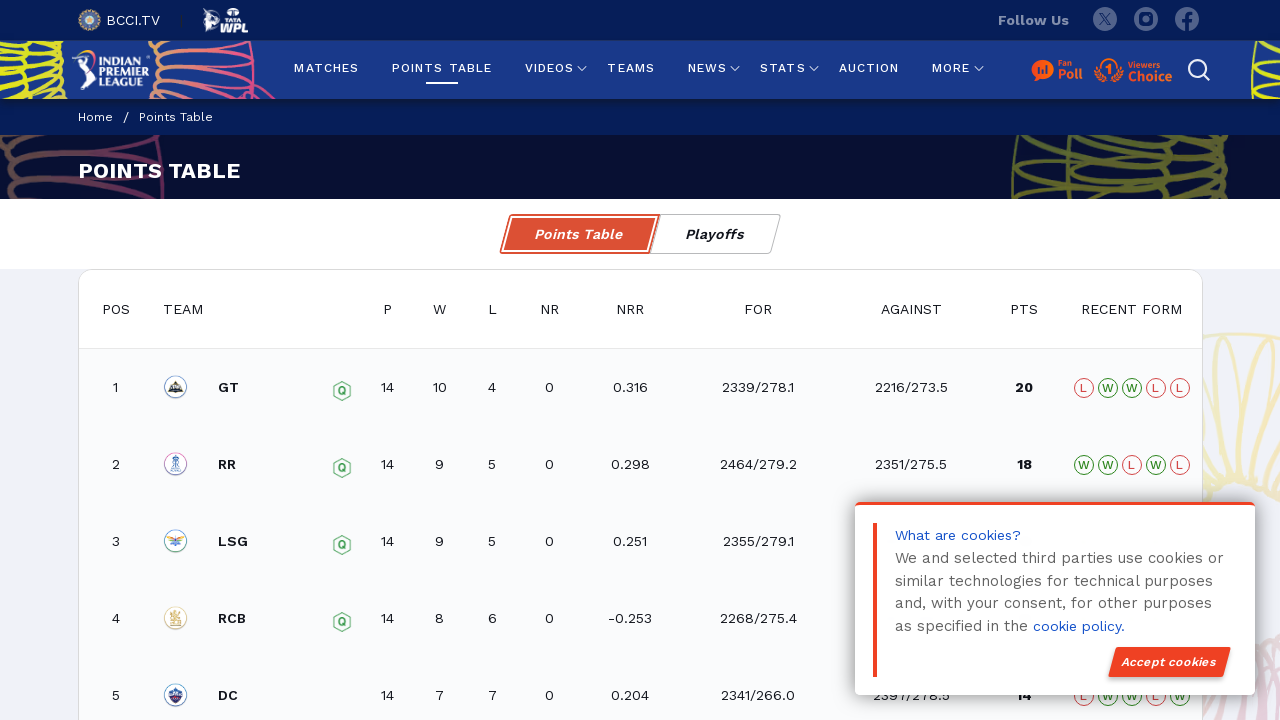

Points table element loaded and became visible
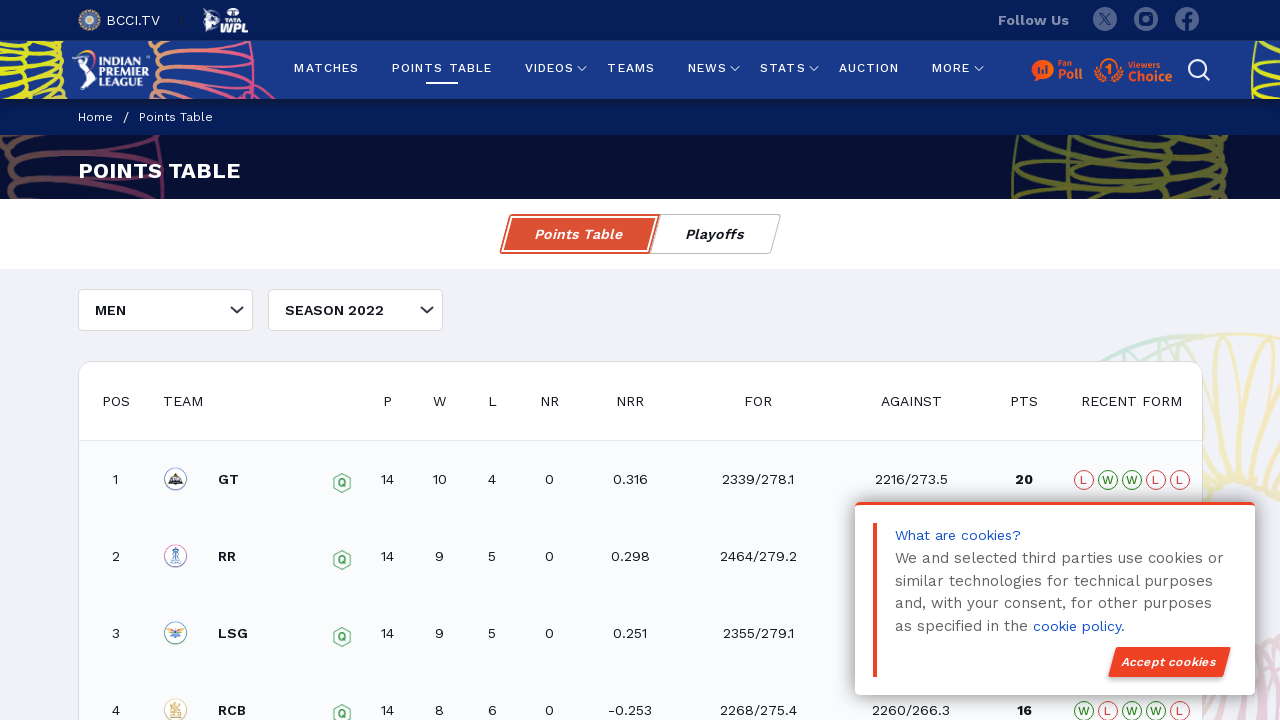

Table data cells verified to be present
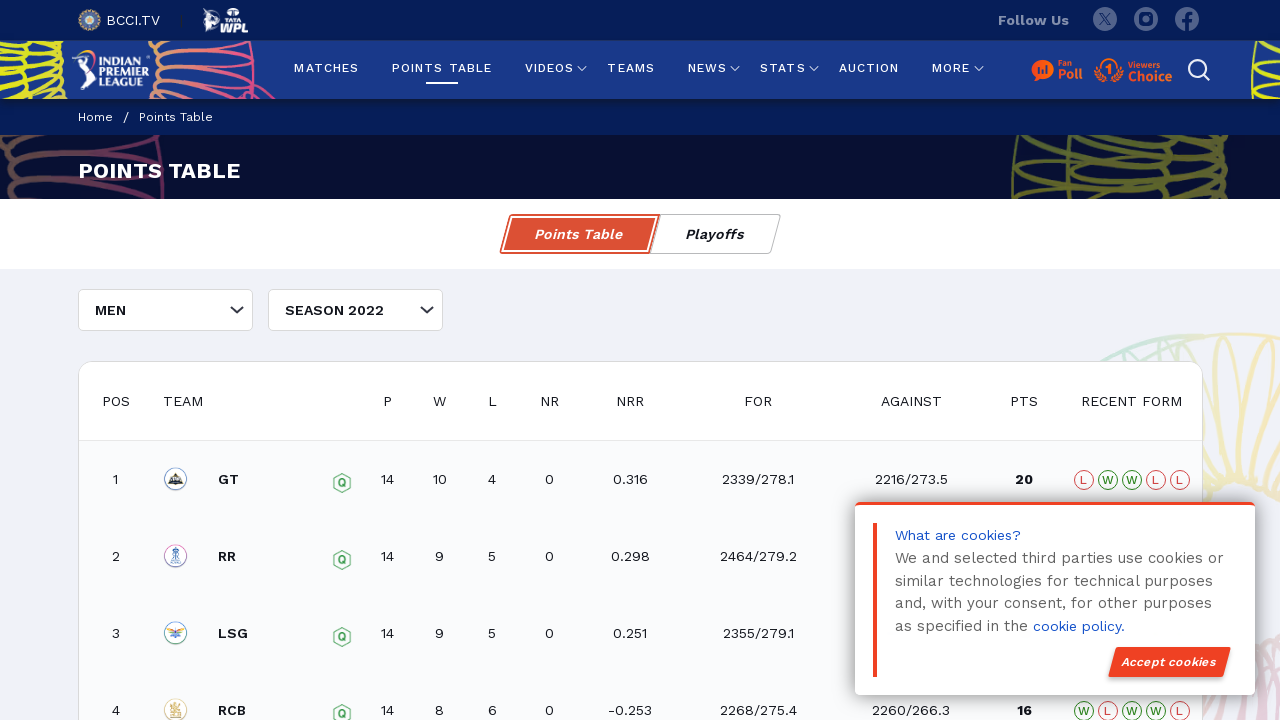

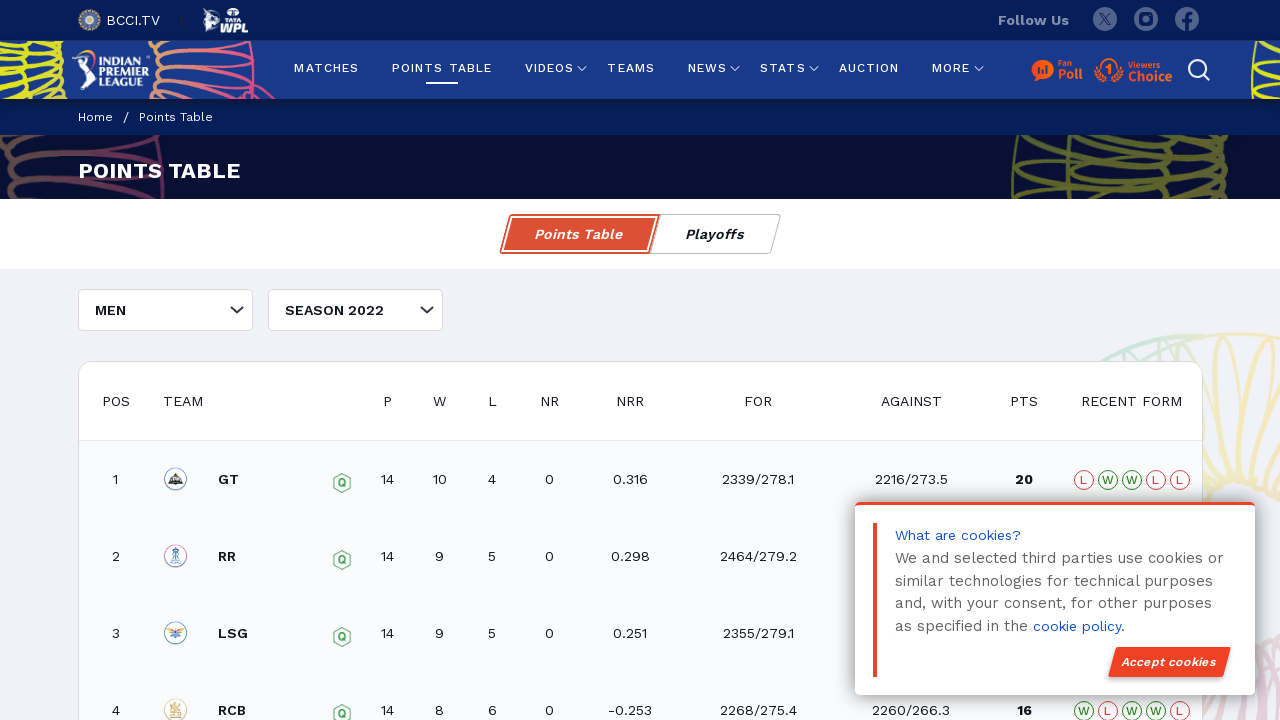